Navigates to the LambdaTest homepage and verifies the page loads successfully

Starting URL: http://www.lambdatest.com

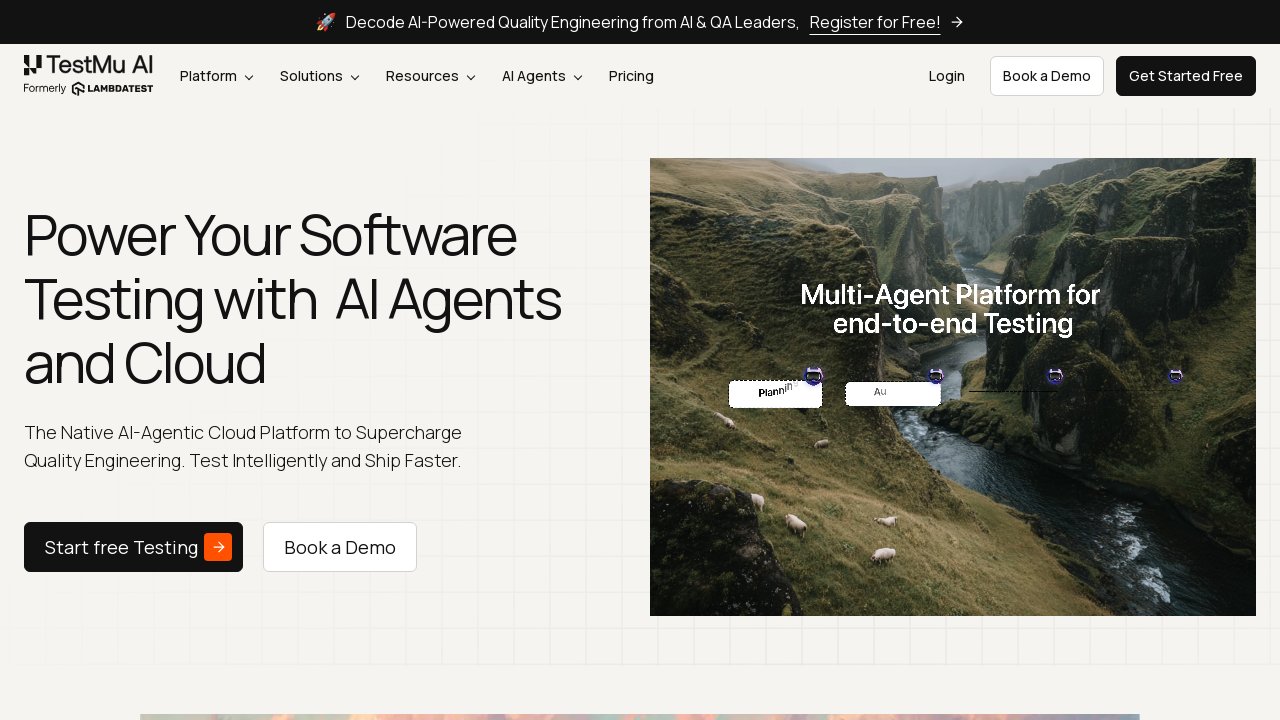

Waited for page to reach domcontentloaded state
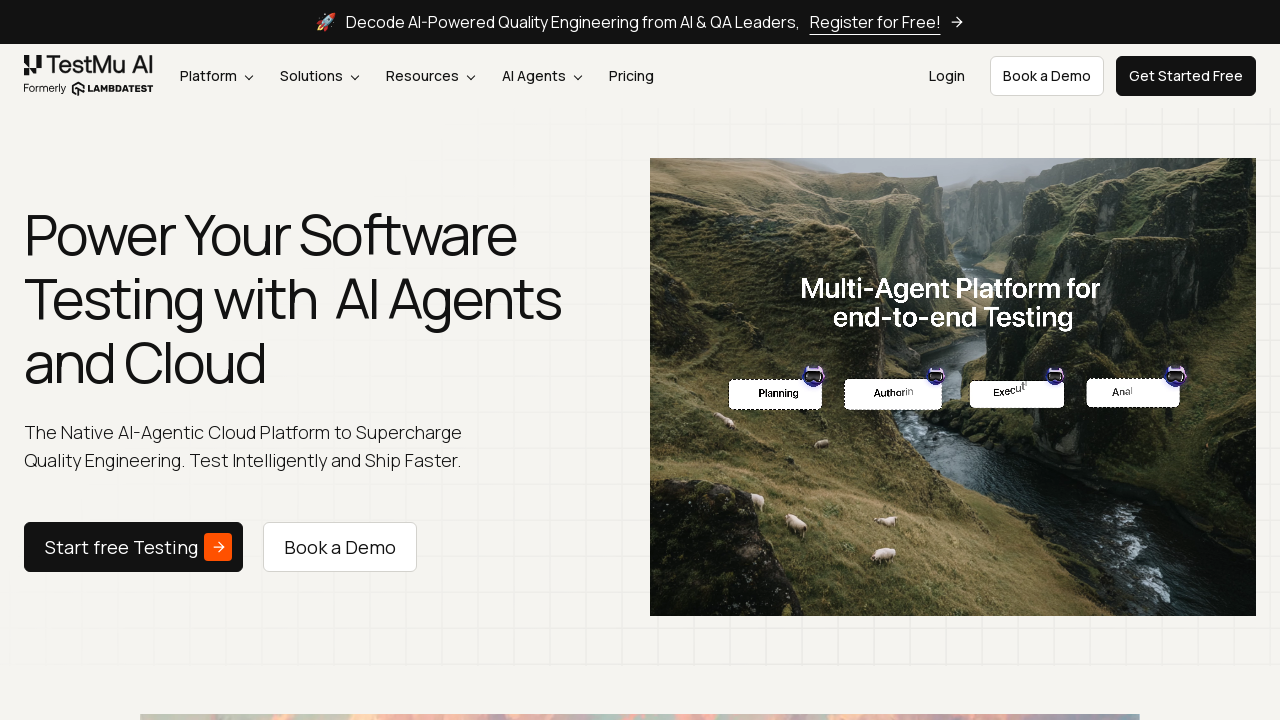

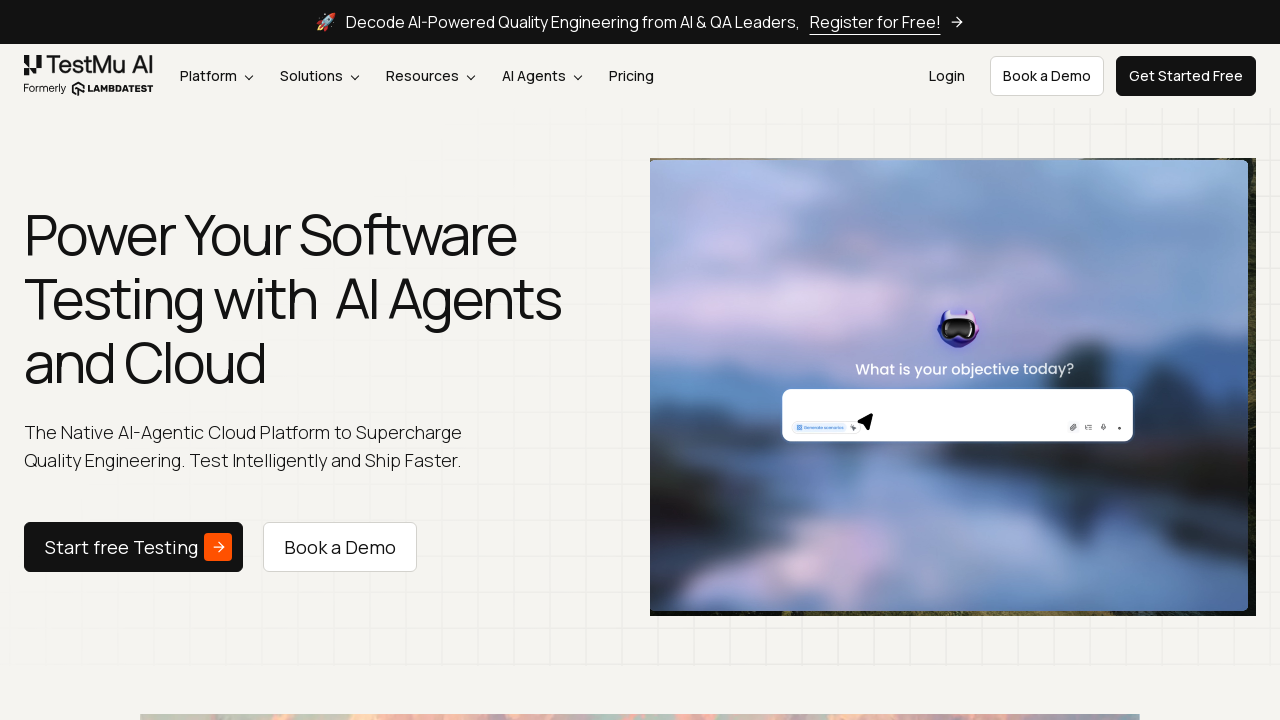